Tests switching between two browser windows by clicking a link that opens a new window and then switching to it

Starting URL: https://the-internet.herokuapp.com/windows

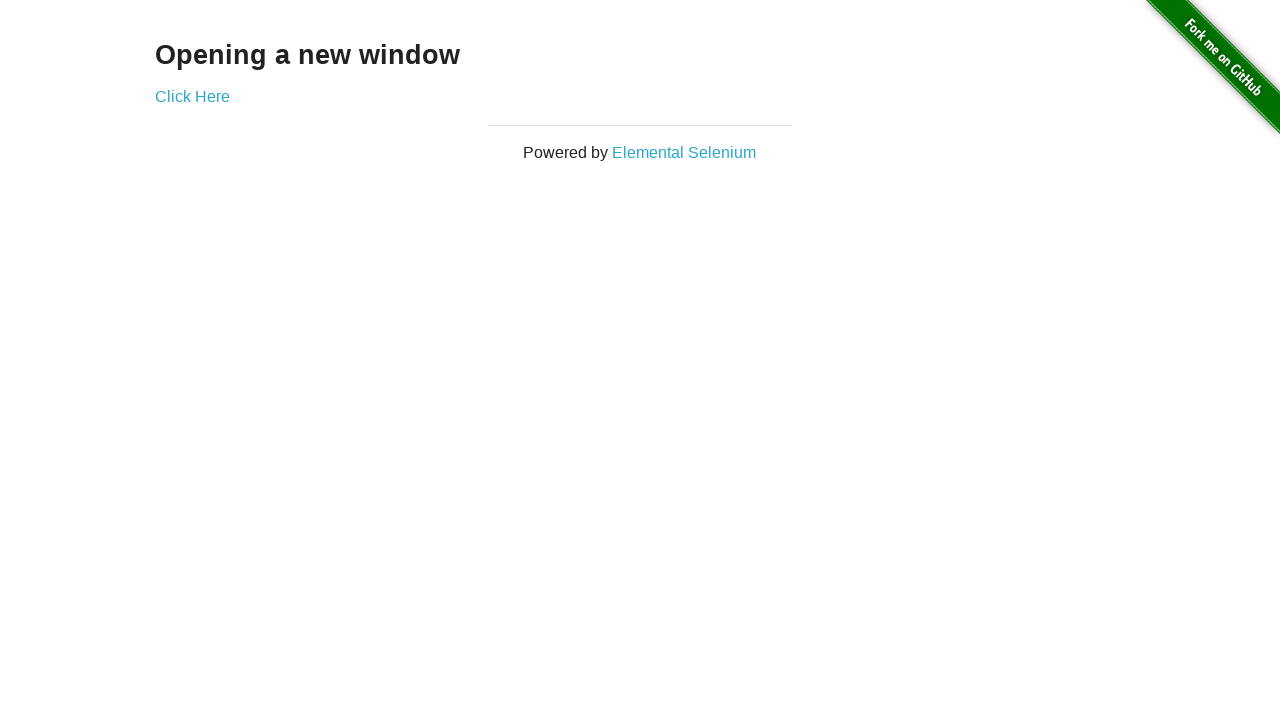

Clicked 'Click Here' link to open new window at (192, 96) on text=Click Here
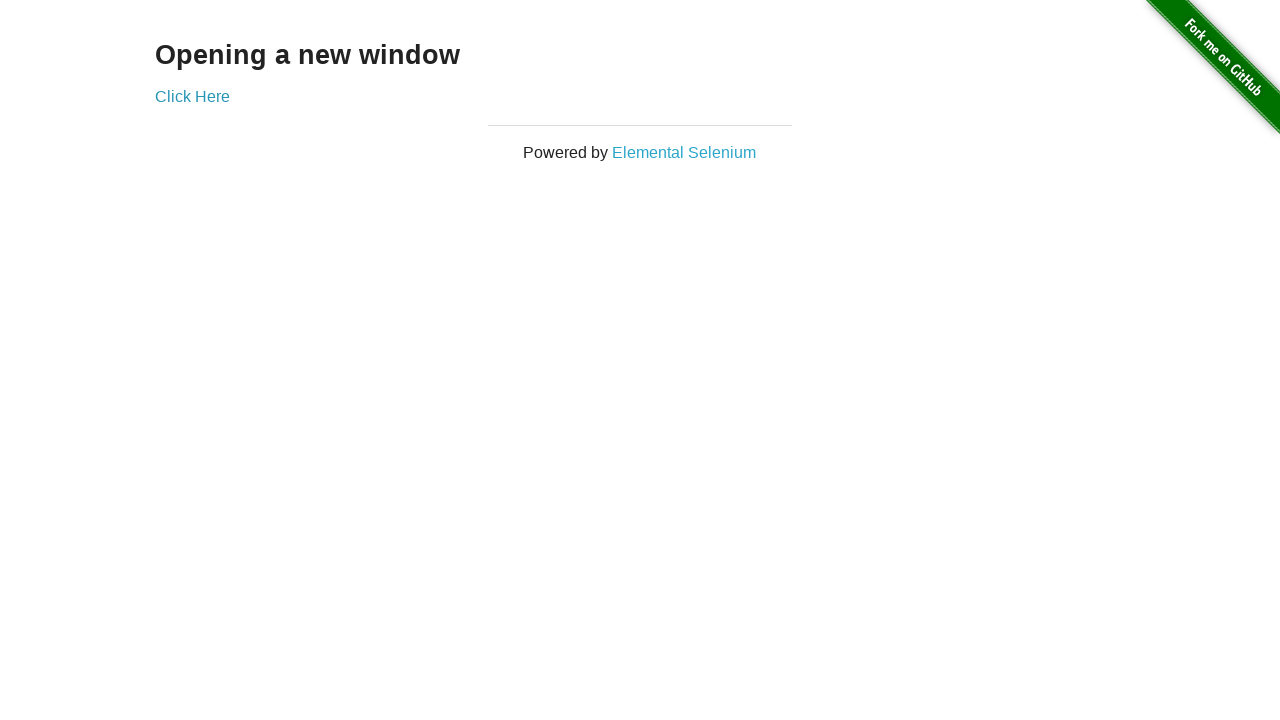

New window/tab opened and captured
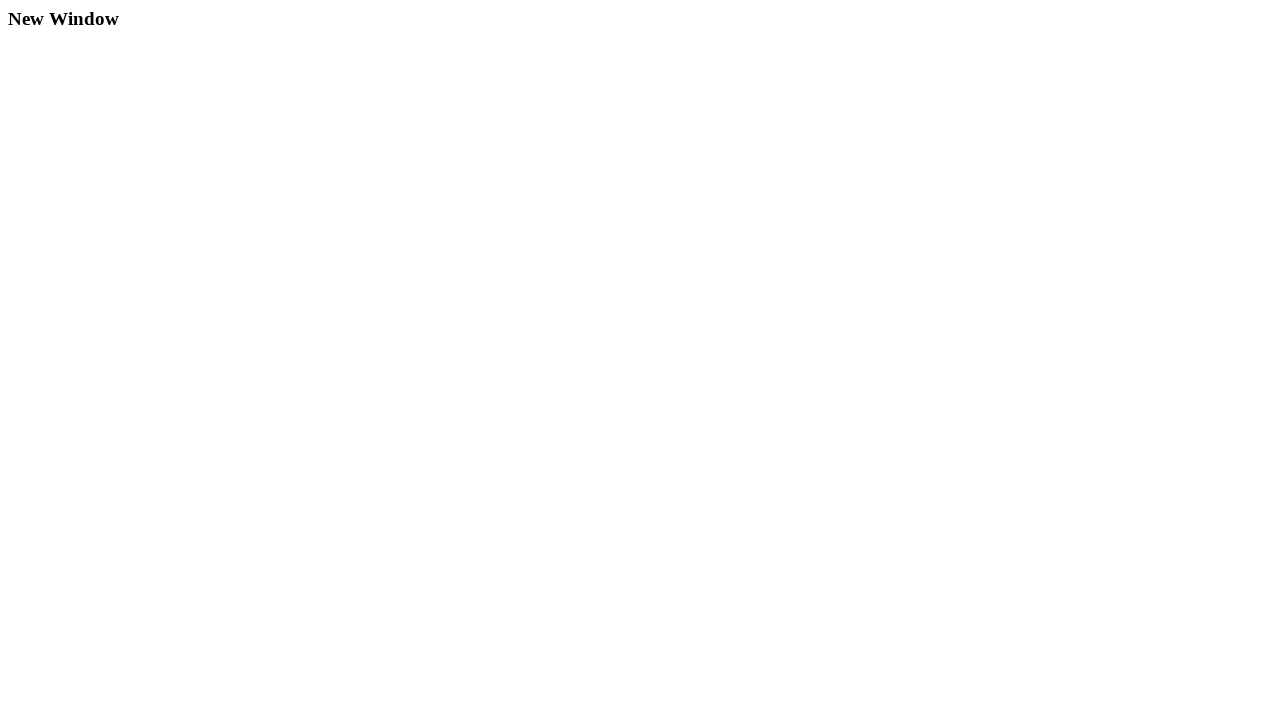

New window finished loading
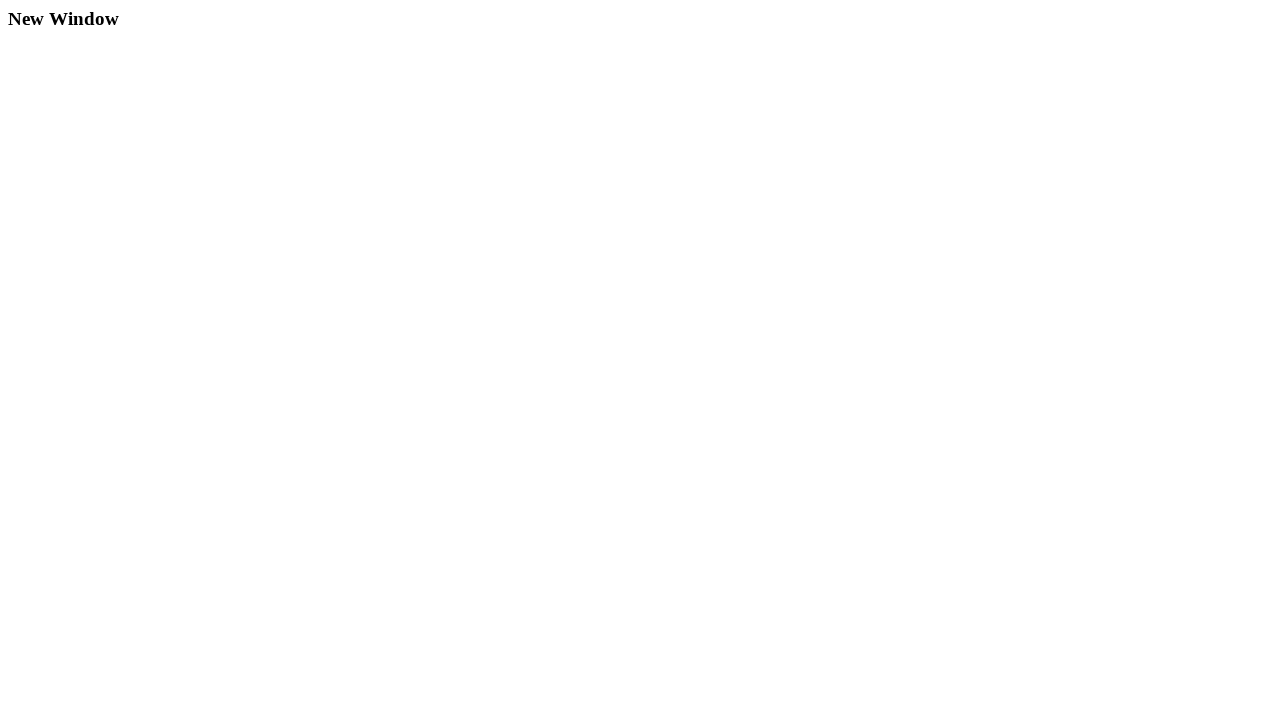

Verified new window title is 'New Window'
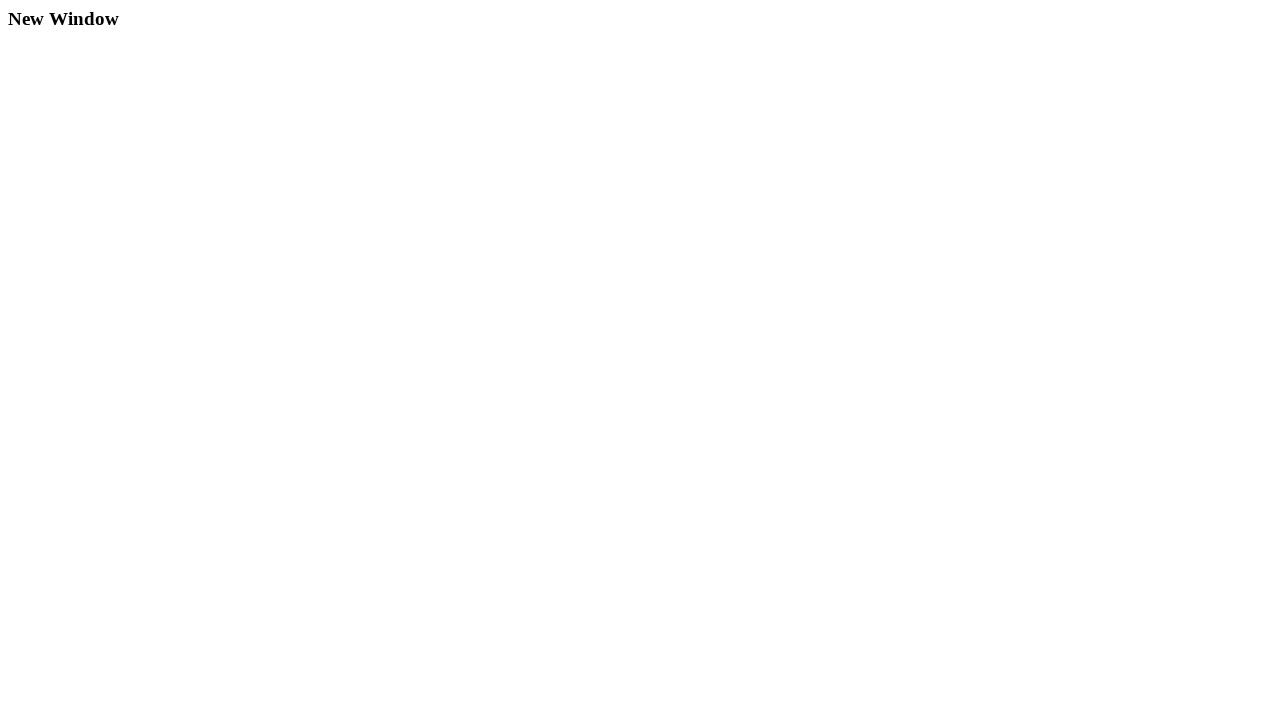

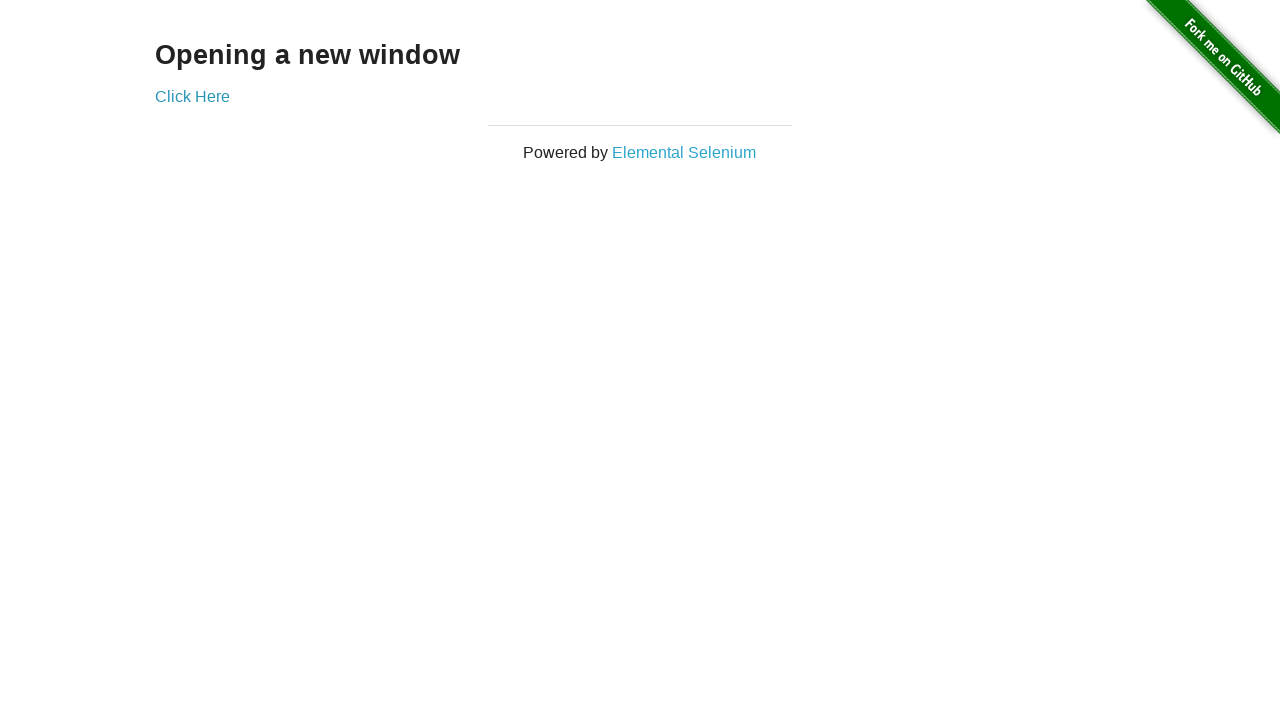